Tests various web form elements on Selenium's demo page including text inputs, dropdowns, datalist, range slider, and checkboxes, then submits the form and verifies the success message.

Starting URL: https://www.selenium.dev/selenium/web/web-form.html

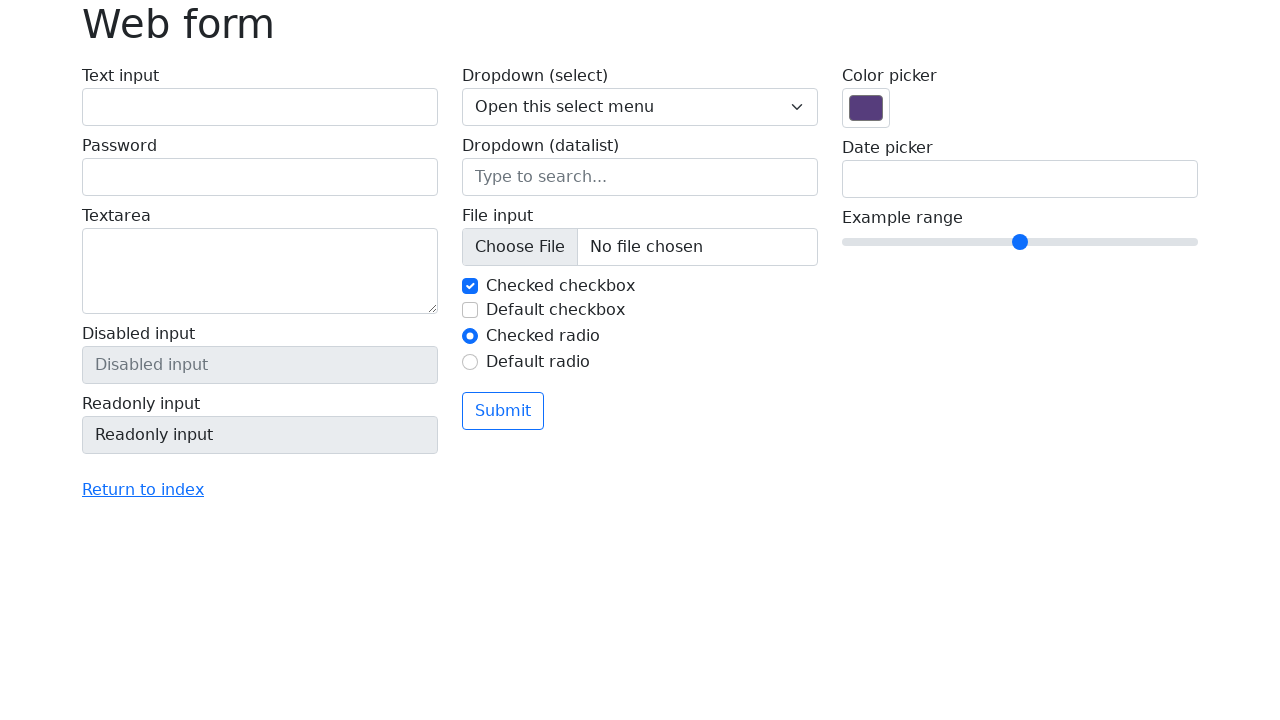

Verified page title is 'Web form'
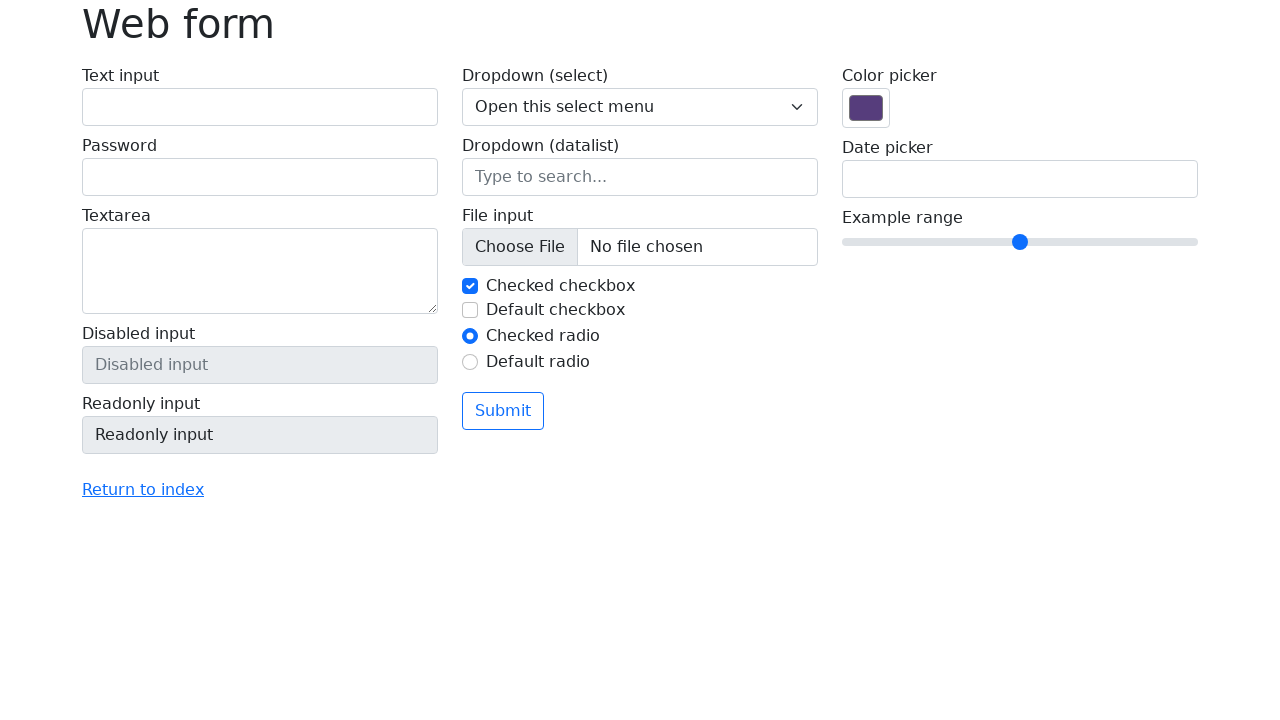

Filled text field with 'testuser@example.com' on [name='my-text']
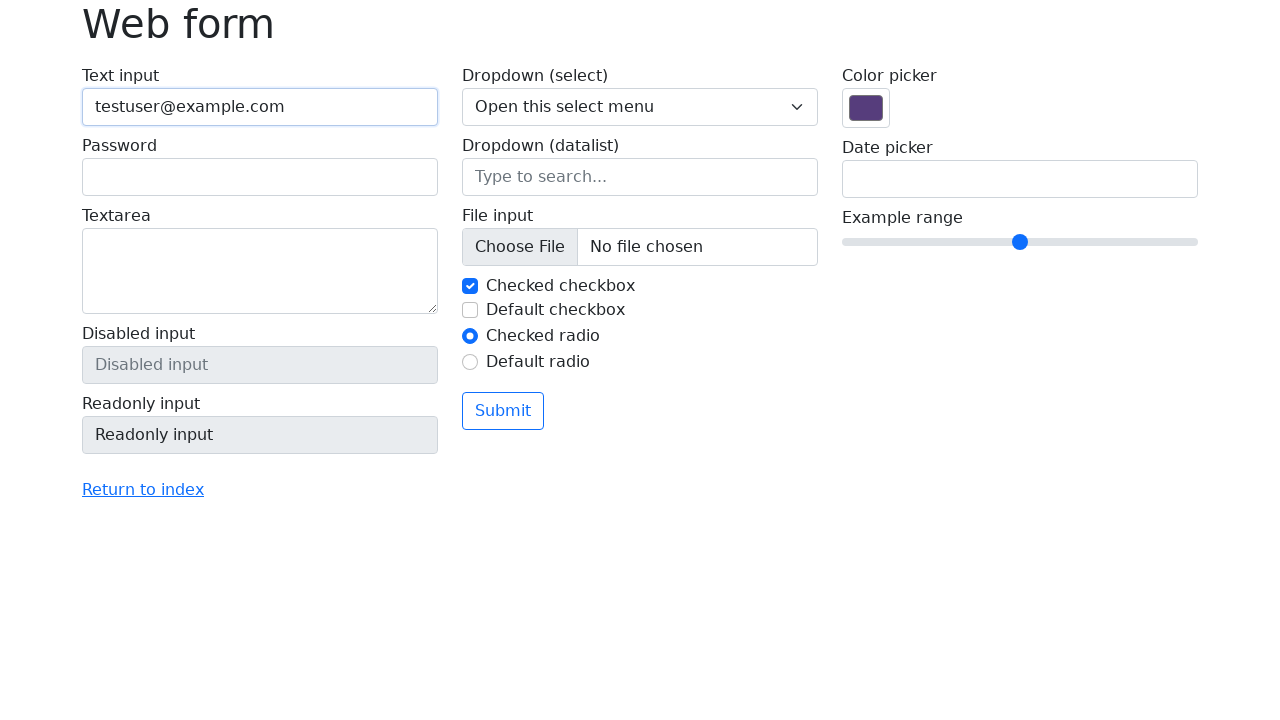

Filled password field with 'DemoPassword123' on [name='my-password']
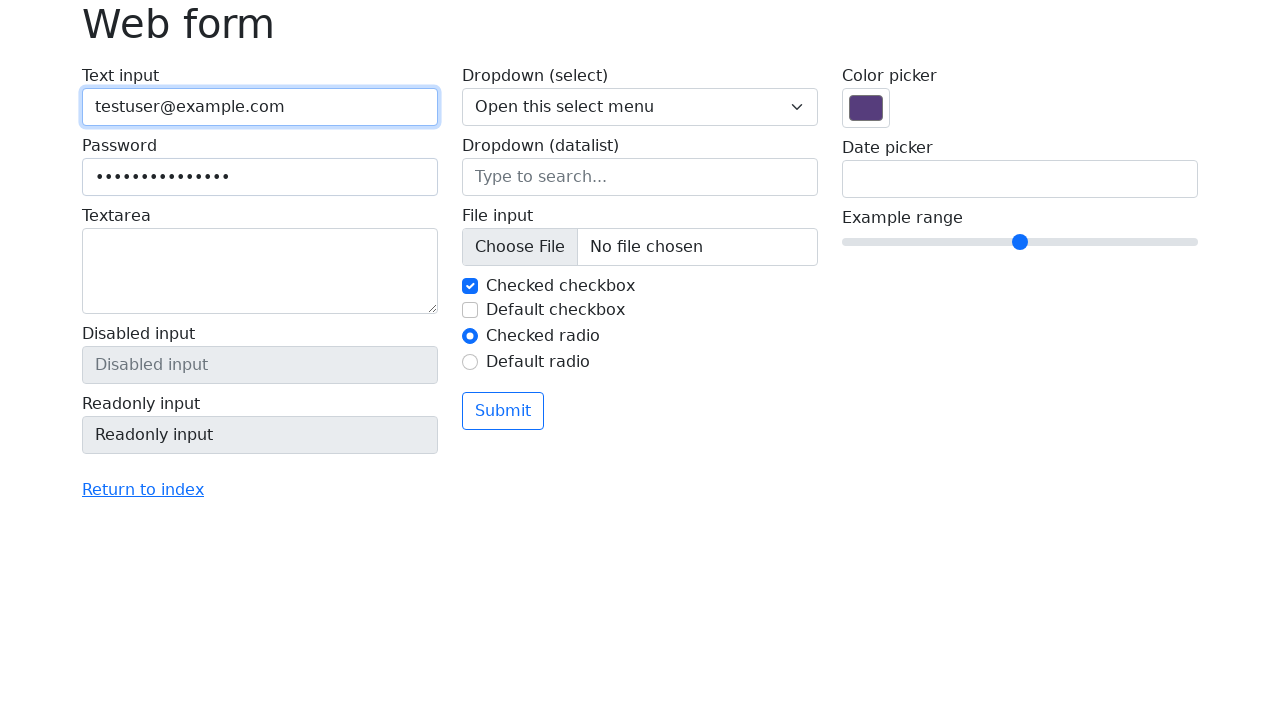

Filled textarea with multi-line text on [name='my-textarea']
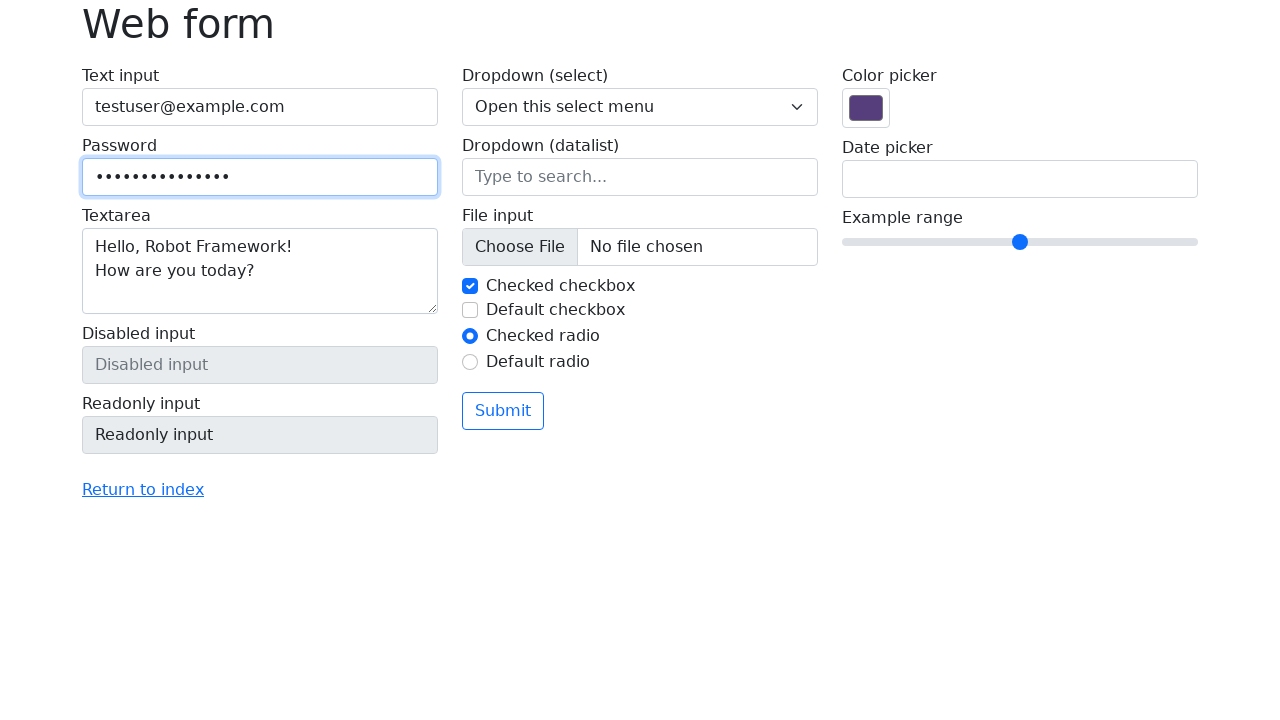

Selected 'Two' from dropdown menu on [name='my-select']
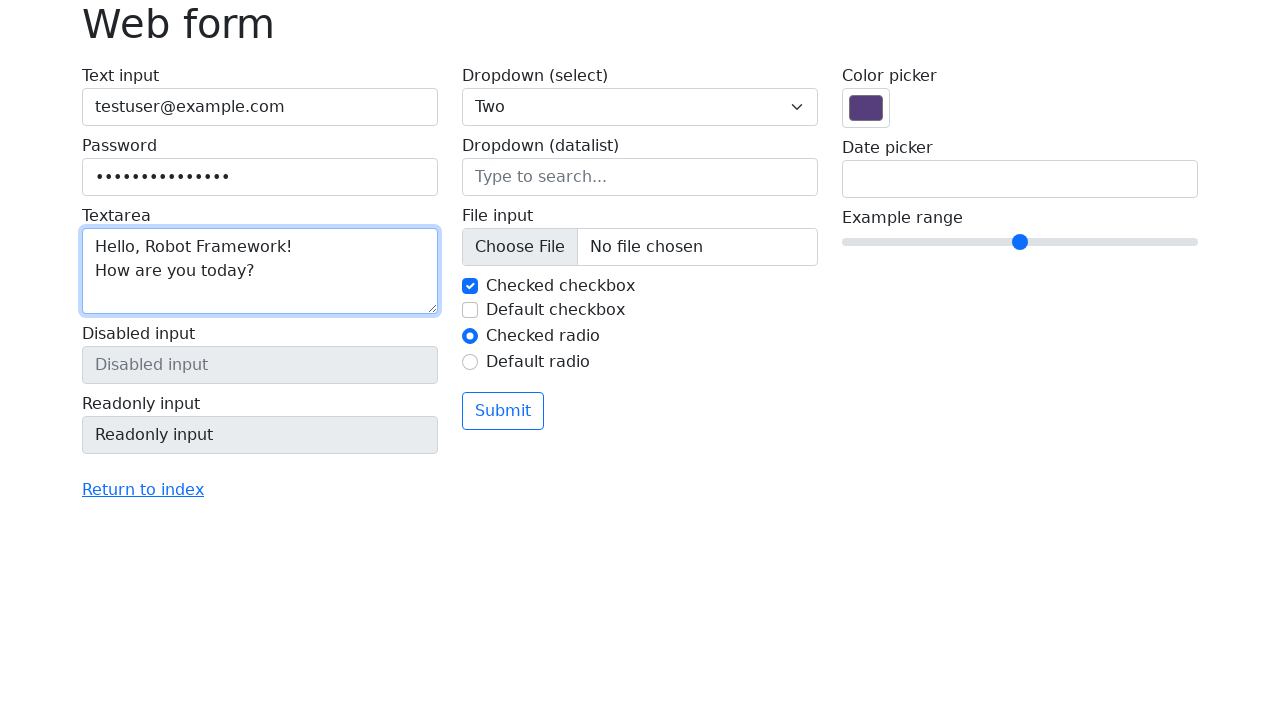

Filled datalist field with 'San Francisco' on [name='my-datalist']
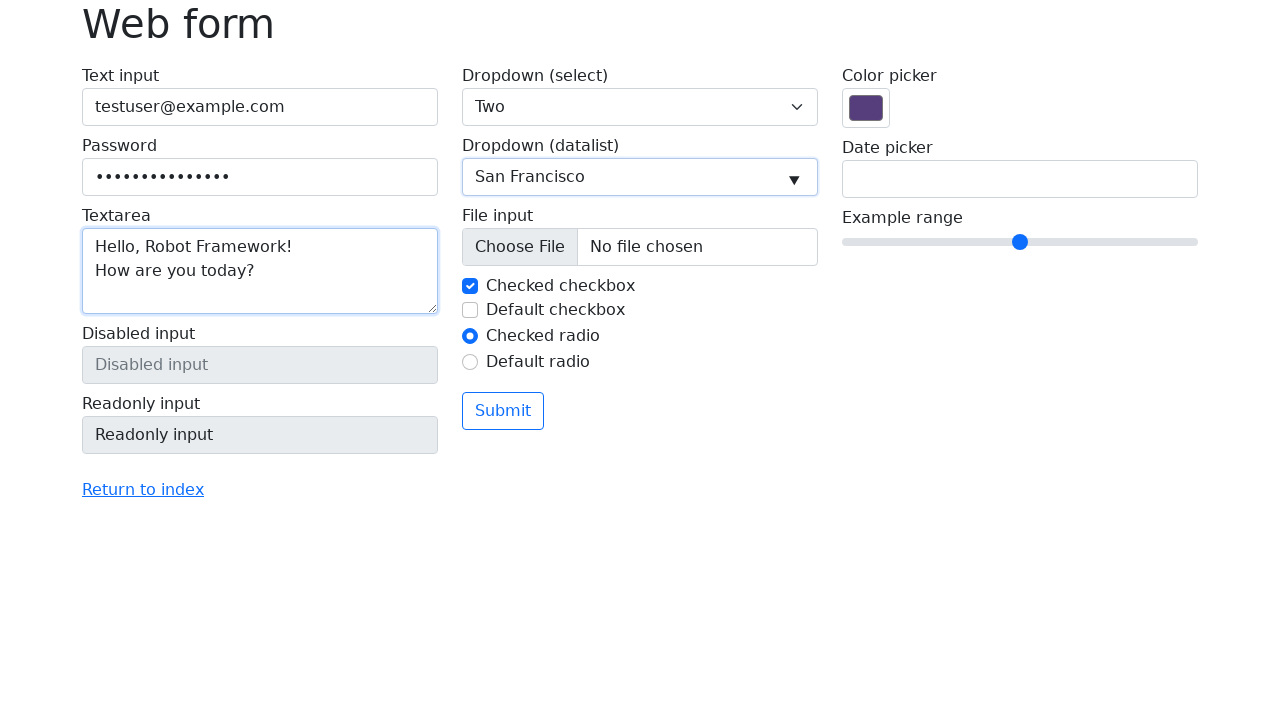

Set range slider value to 7 on [name='my-range']
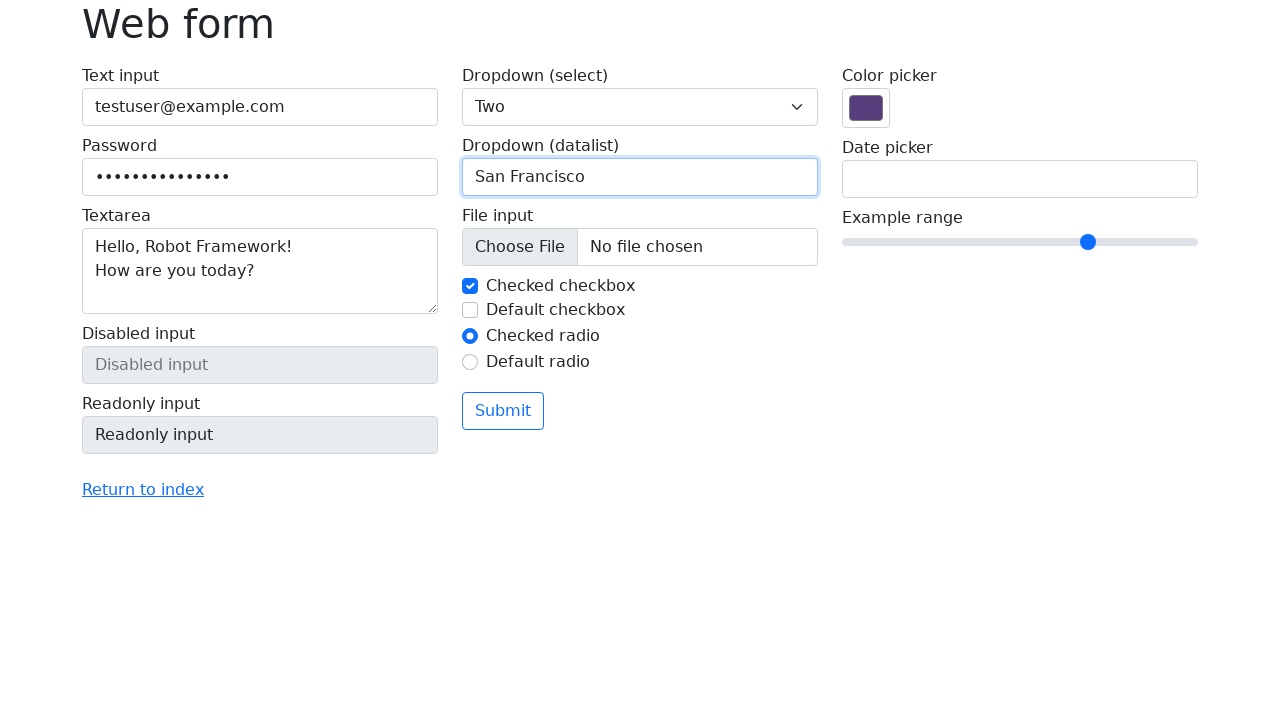

Checked first checkbox on #my-check-1
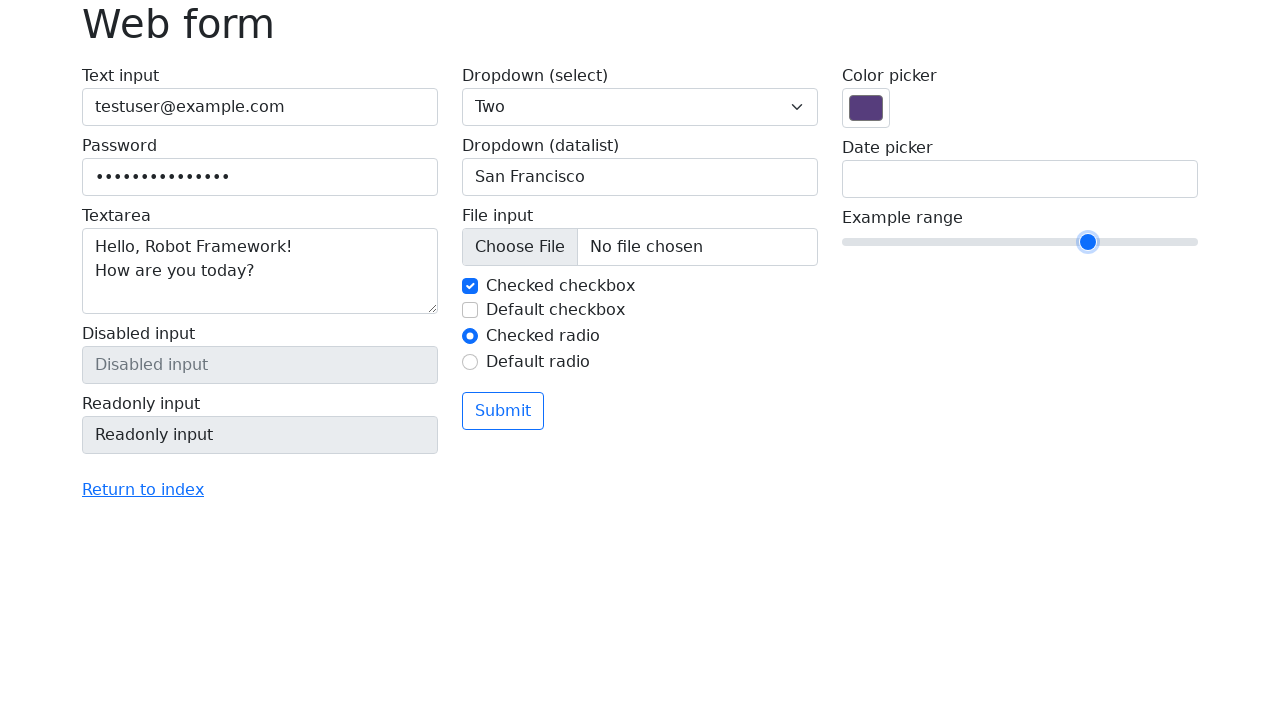

Checked second checkbox at (470, 310) on #my-check-2
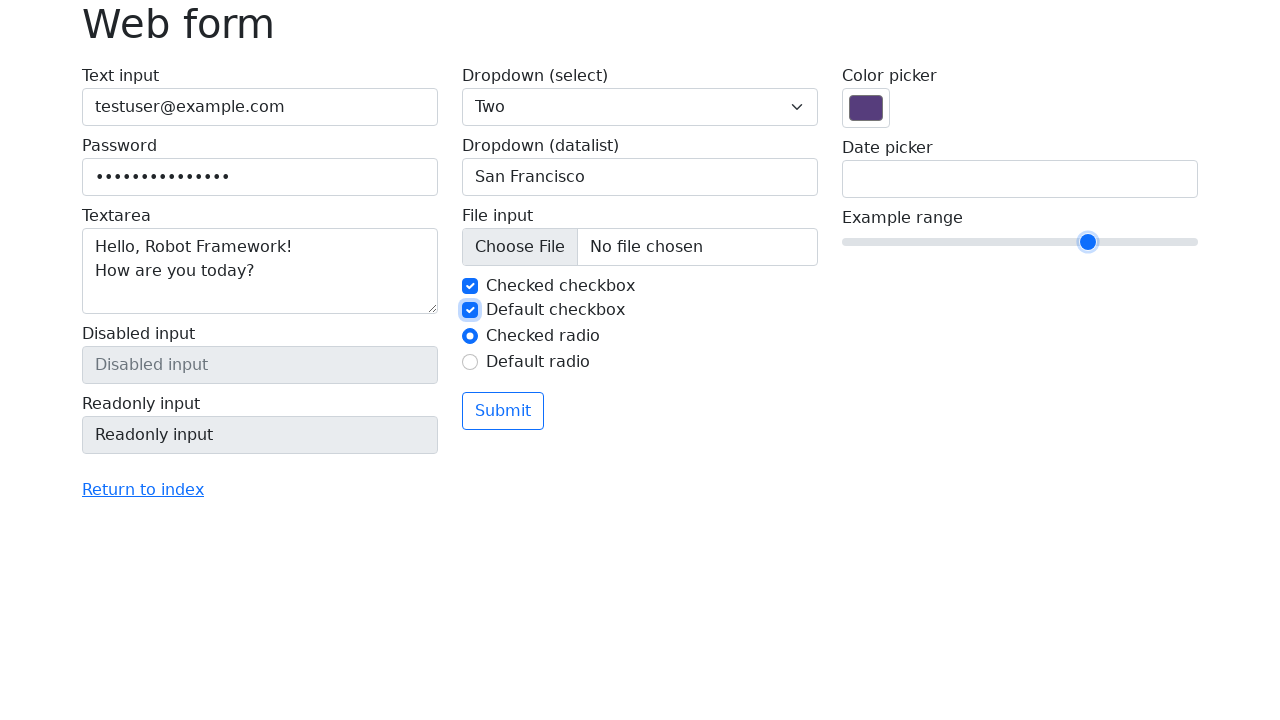

Clicked submit button to submit form at (503, 411) on button
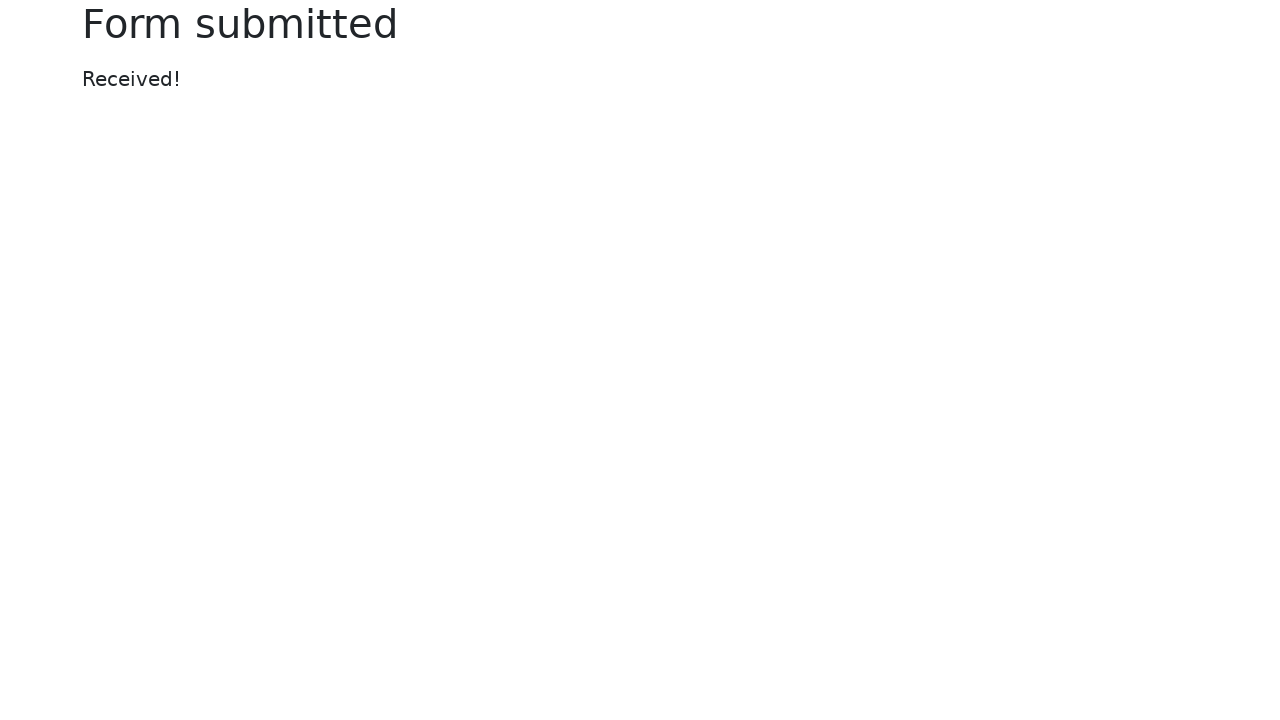

Success message element loaded
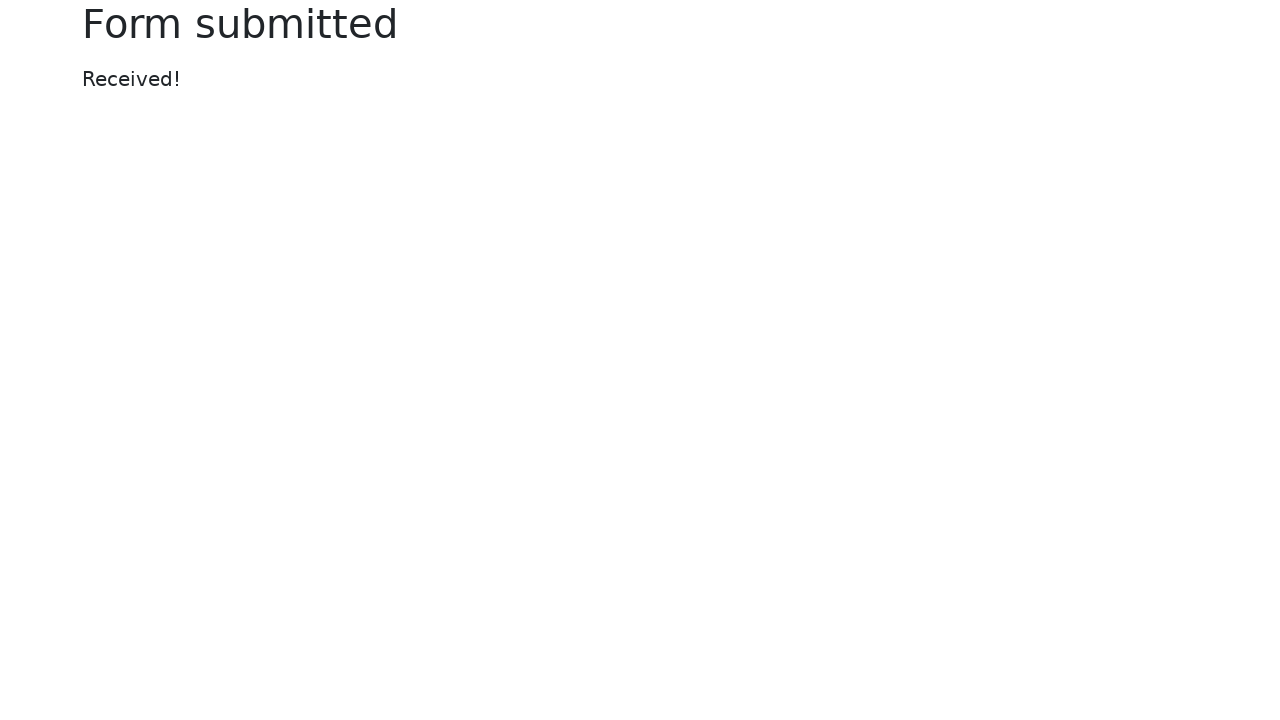

Verified success message displays 'Received!'
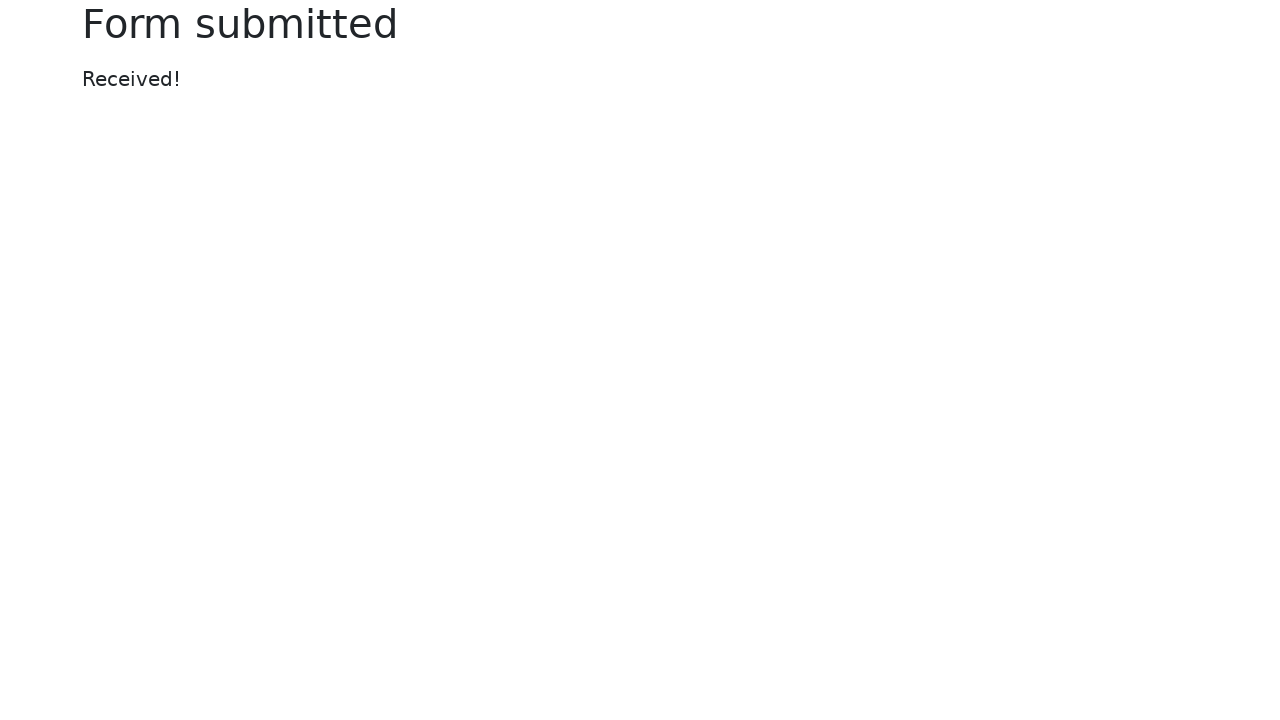

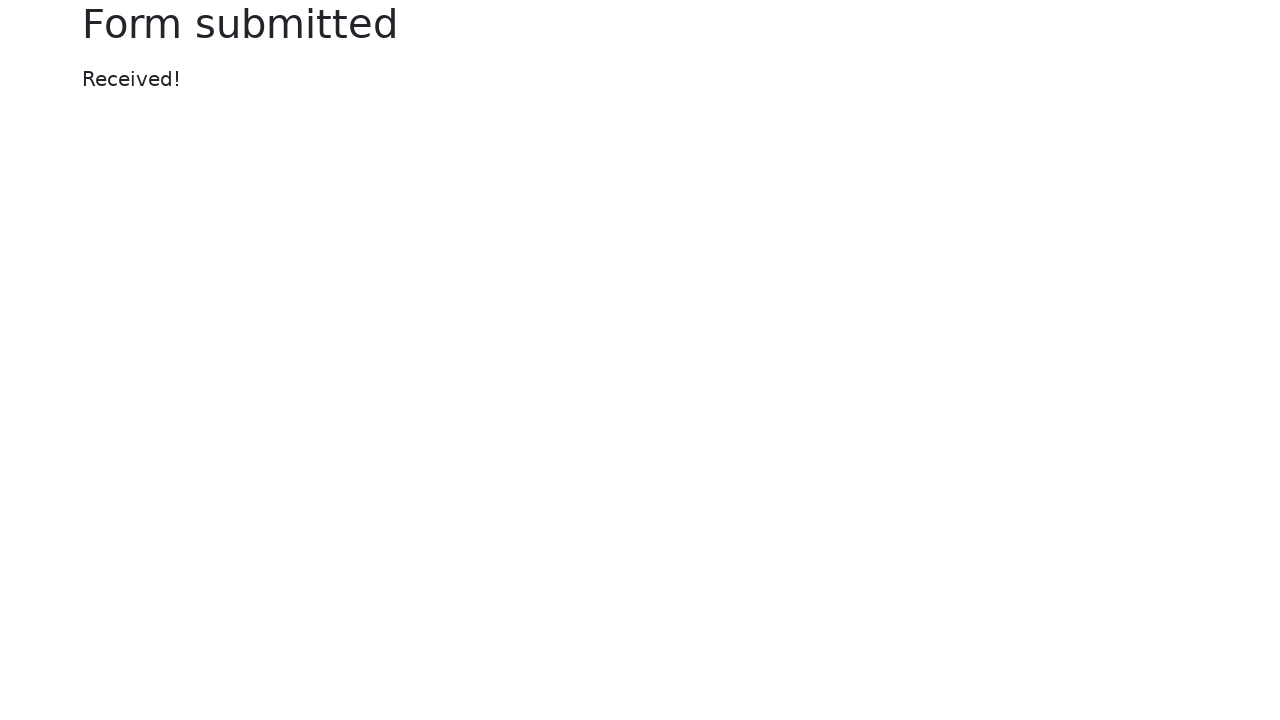